Tests the browser windows demo page by verifying the tab button exists and clicking it to open a new browser tab

Starting URL: https://demoqa.com/browser-windows

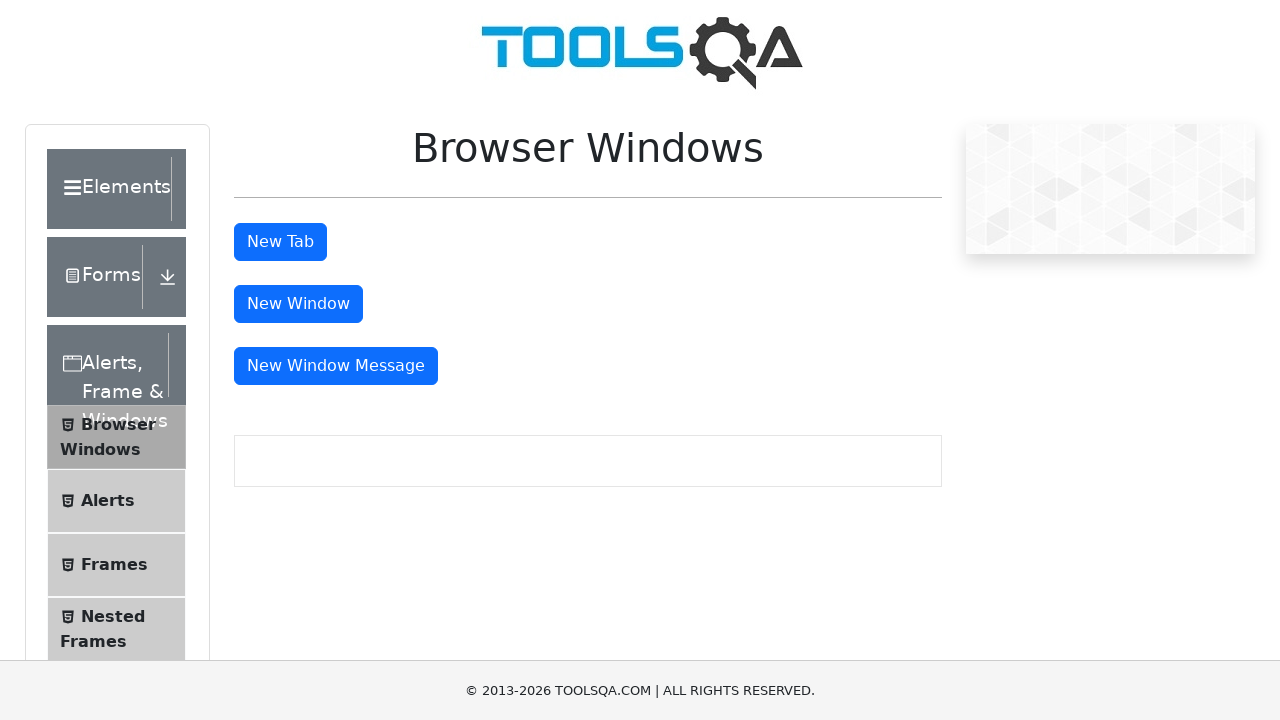

Tab button element loaded and is present on the page
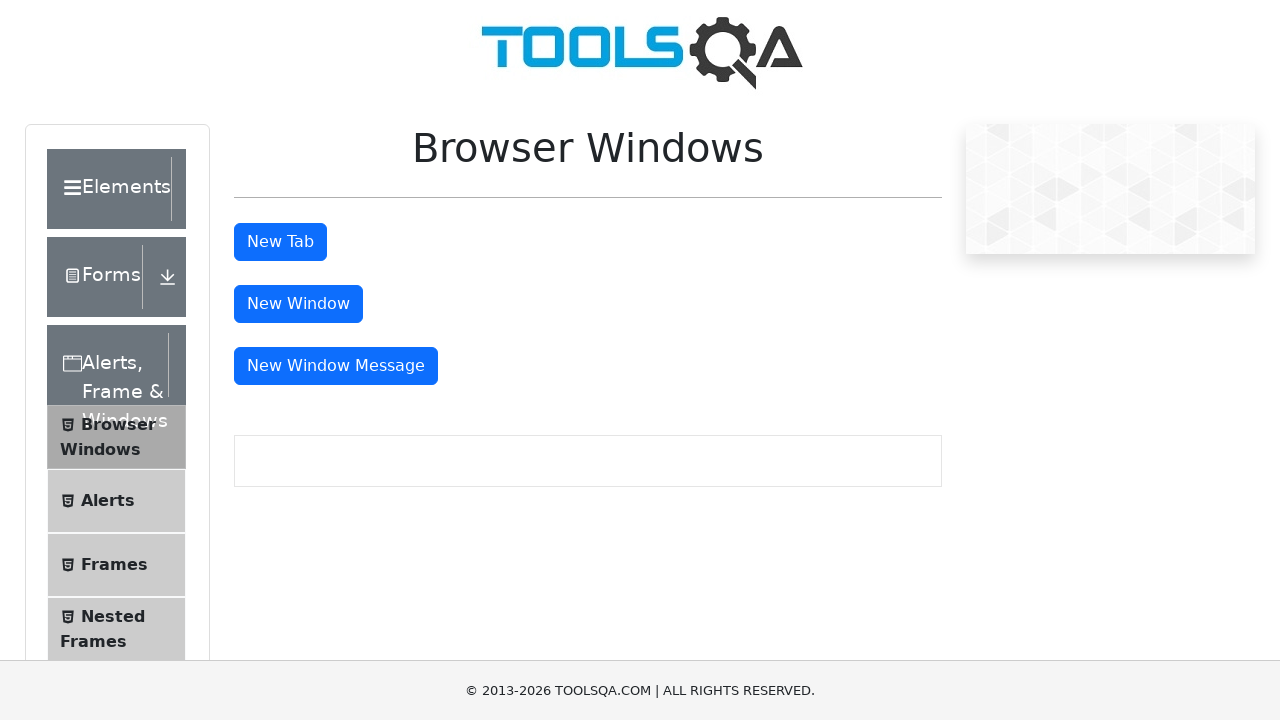

Clicked the tab button to open a new browser tab at (280, 242) on #tabButton
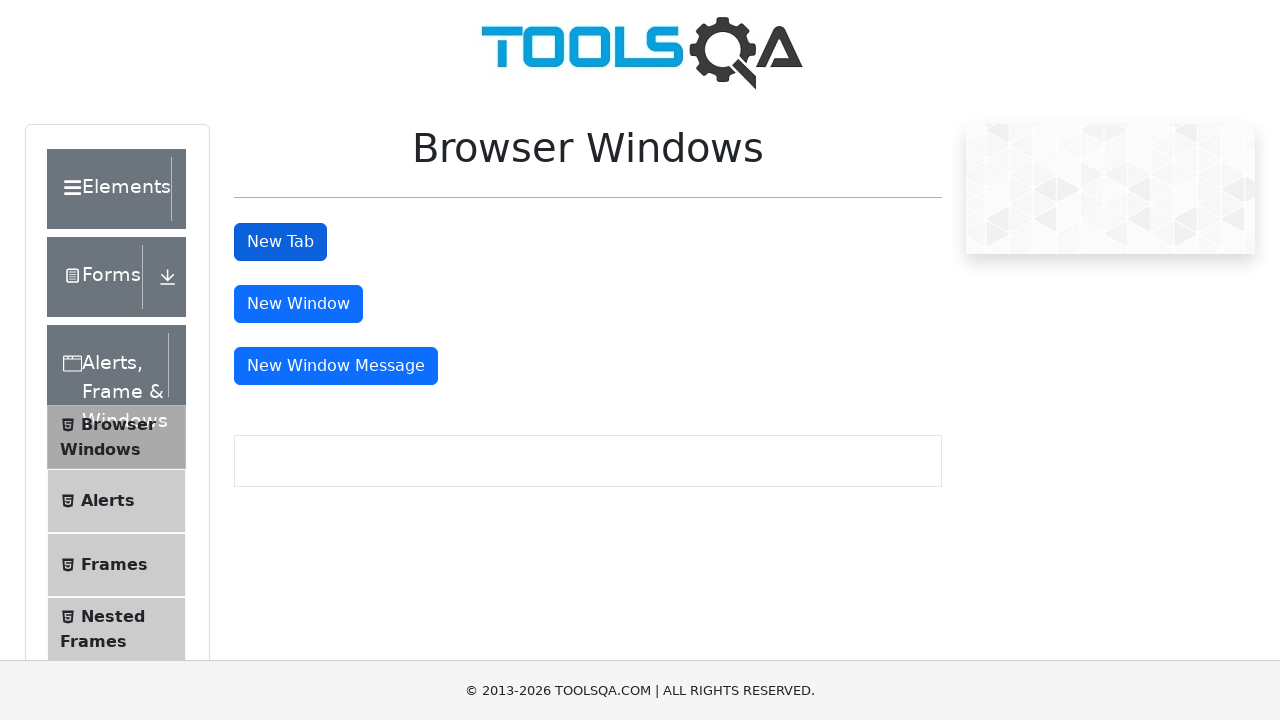

Waited for new browser tab to open
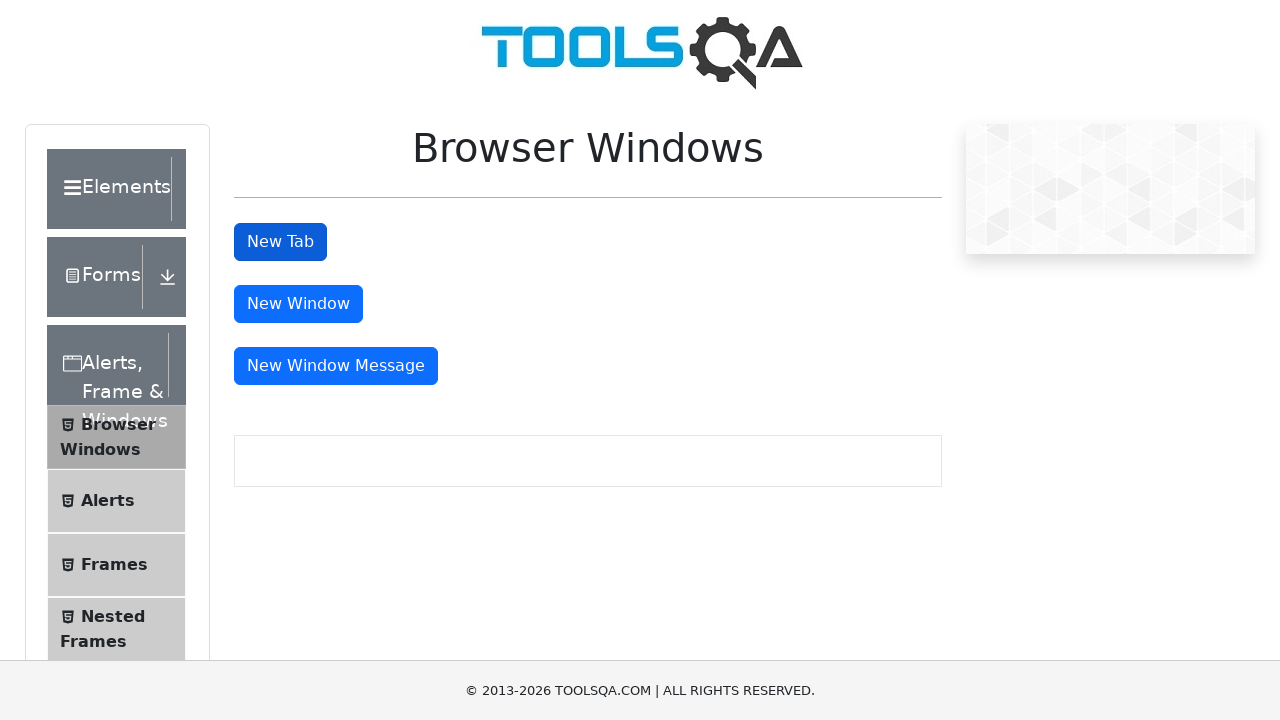

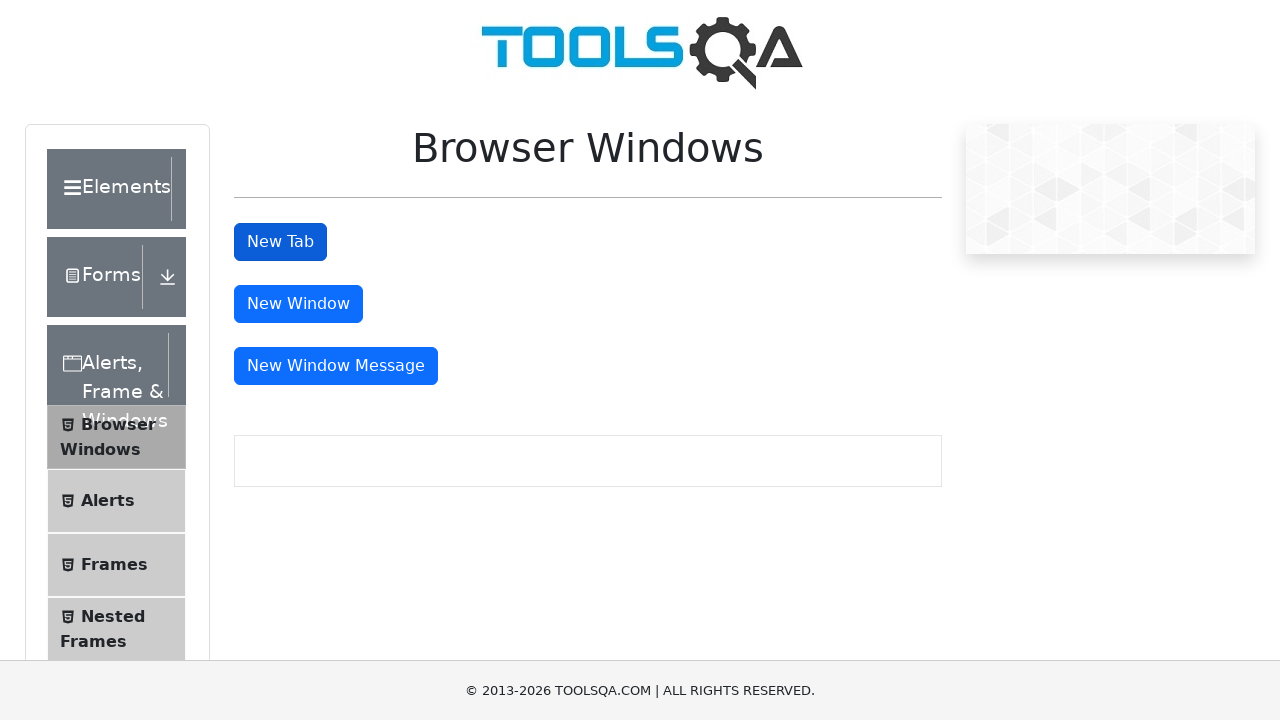